Tests checkbox functionality by checking if checkboxes are selected and clicking them to toggle their state. Selects checkbox1 if not selected, selects checkbox2 if not selected, then deselects checkbox2 if it is selected.

Starting URL: https://the-internet.herokuapp.com/checkboxes

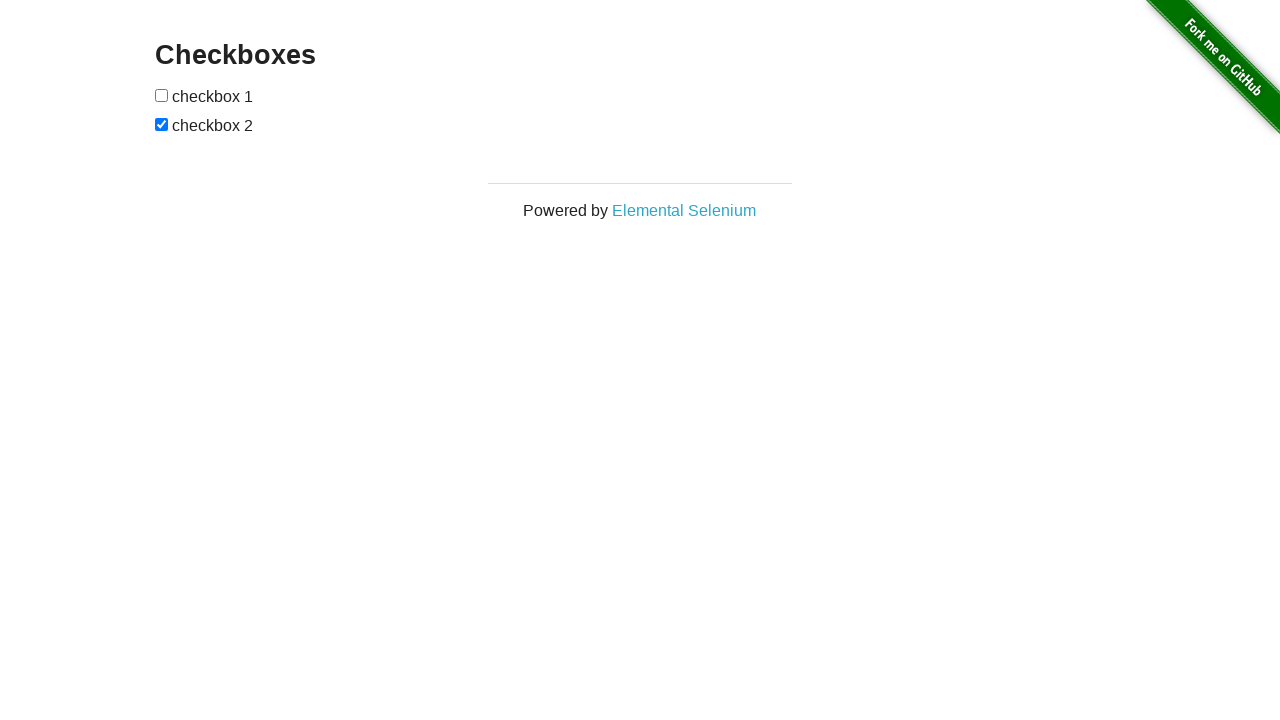

Located first checkbox element
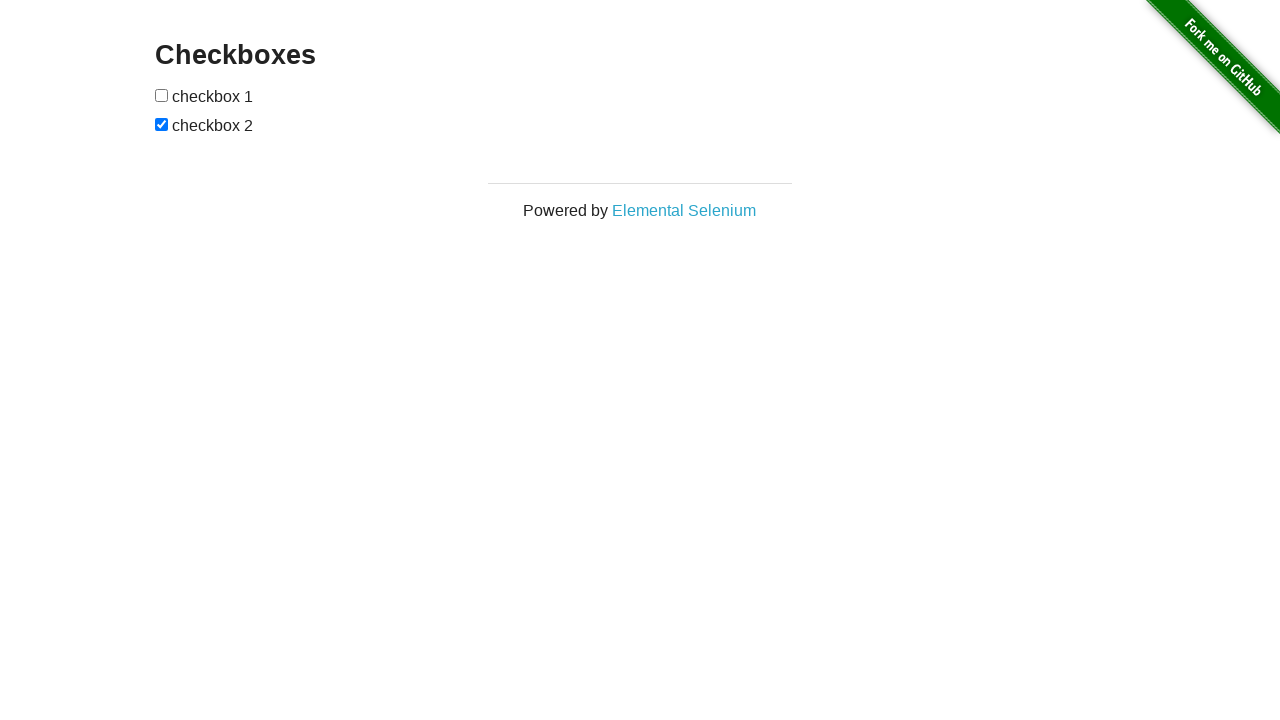

Located second checkbox element
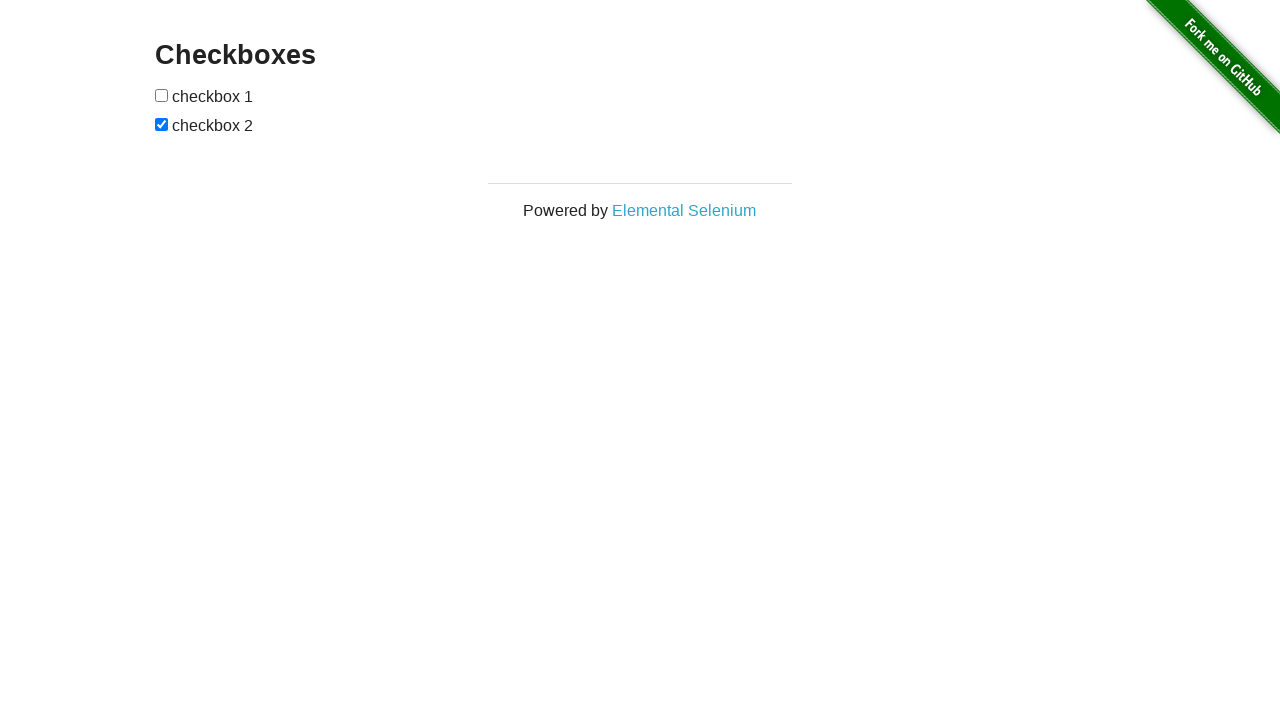

Waited for checkboxes to be visible
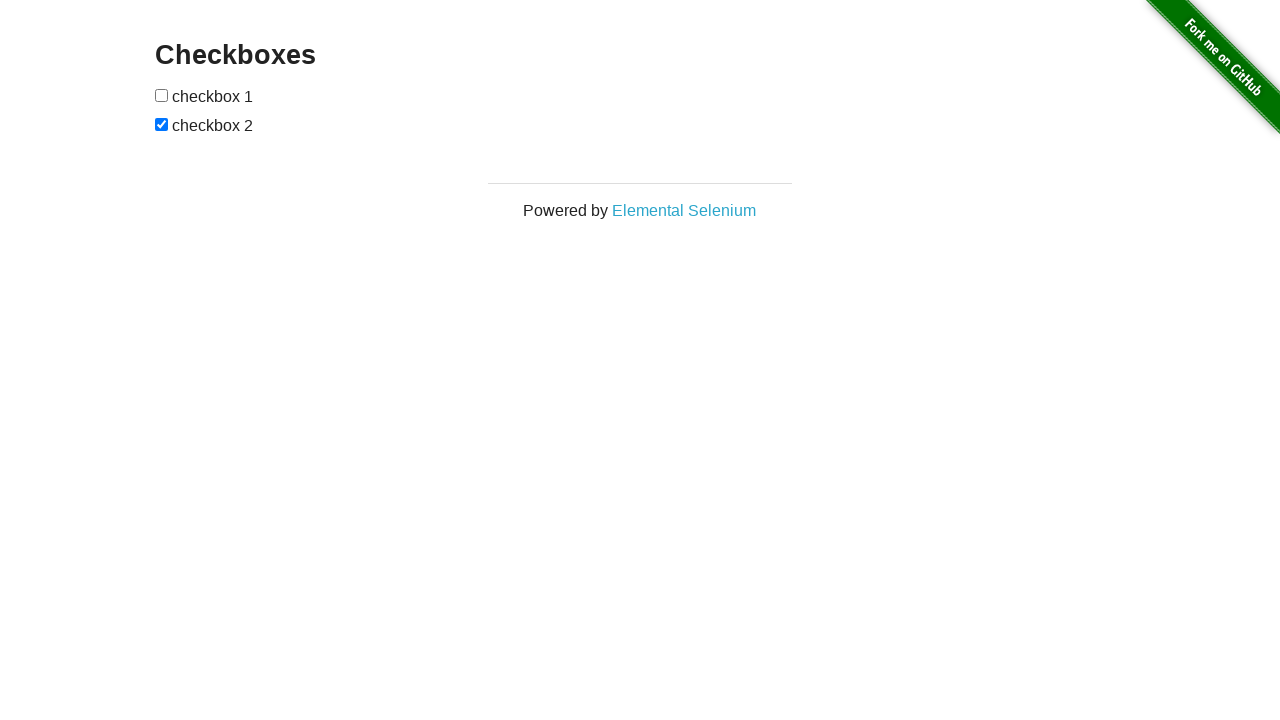

Checkbox1 was not selected, clicked to select it at (162, 95) on (//*[@type='checkbox'])[1]
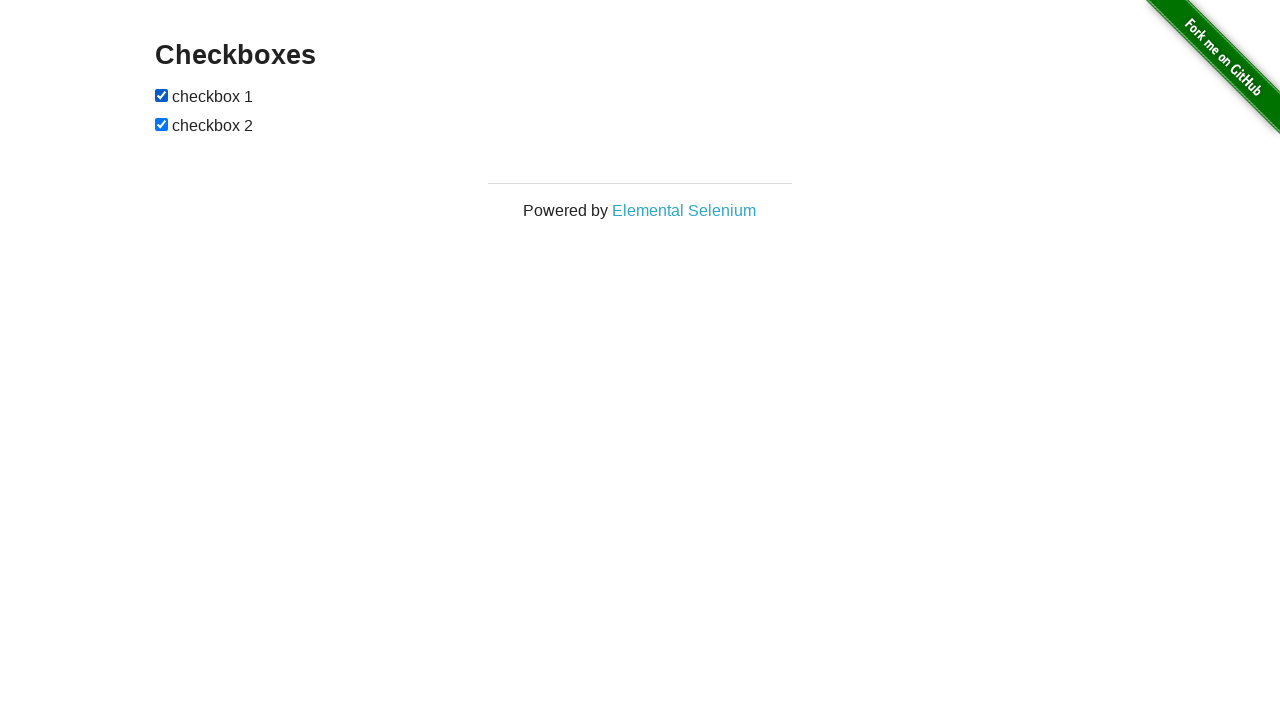

Checkbox2 was already selected, no action needed
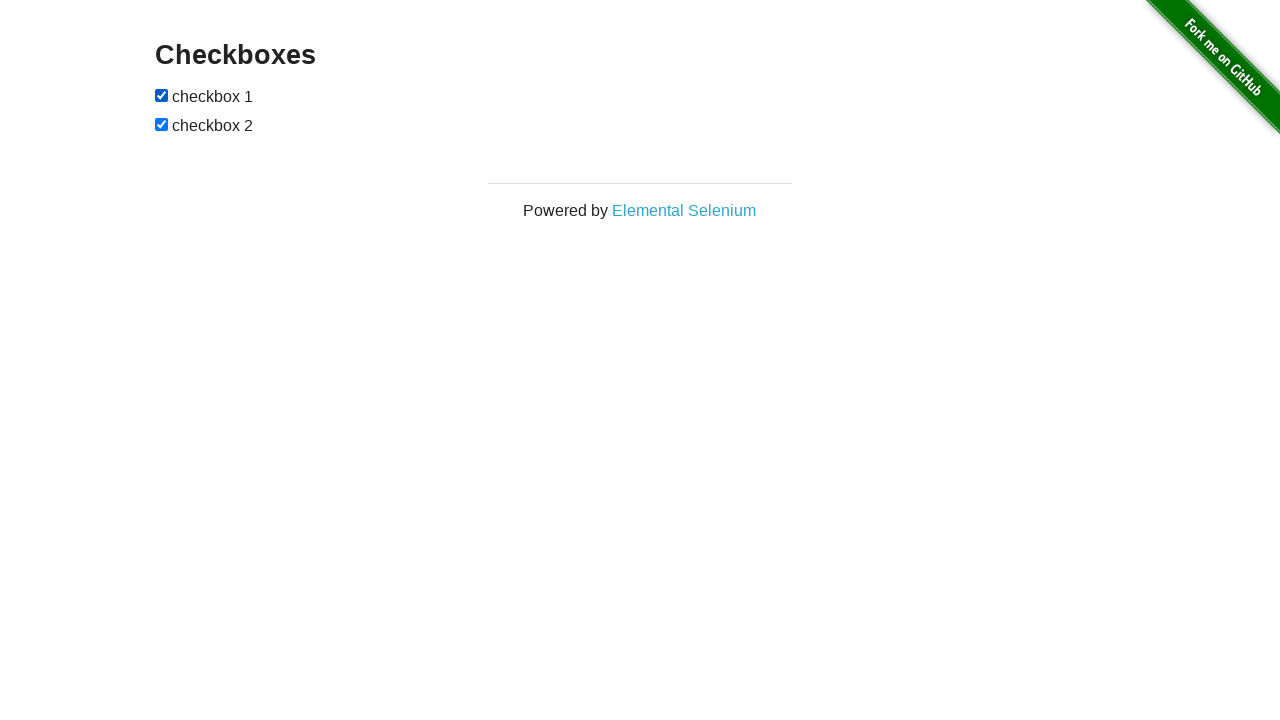

Checkbox2 was selected, clicked to deselect it at (162, 124) on (//*[@type='checkbox'])[2]
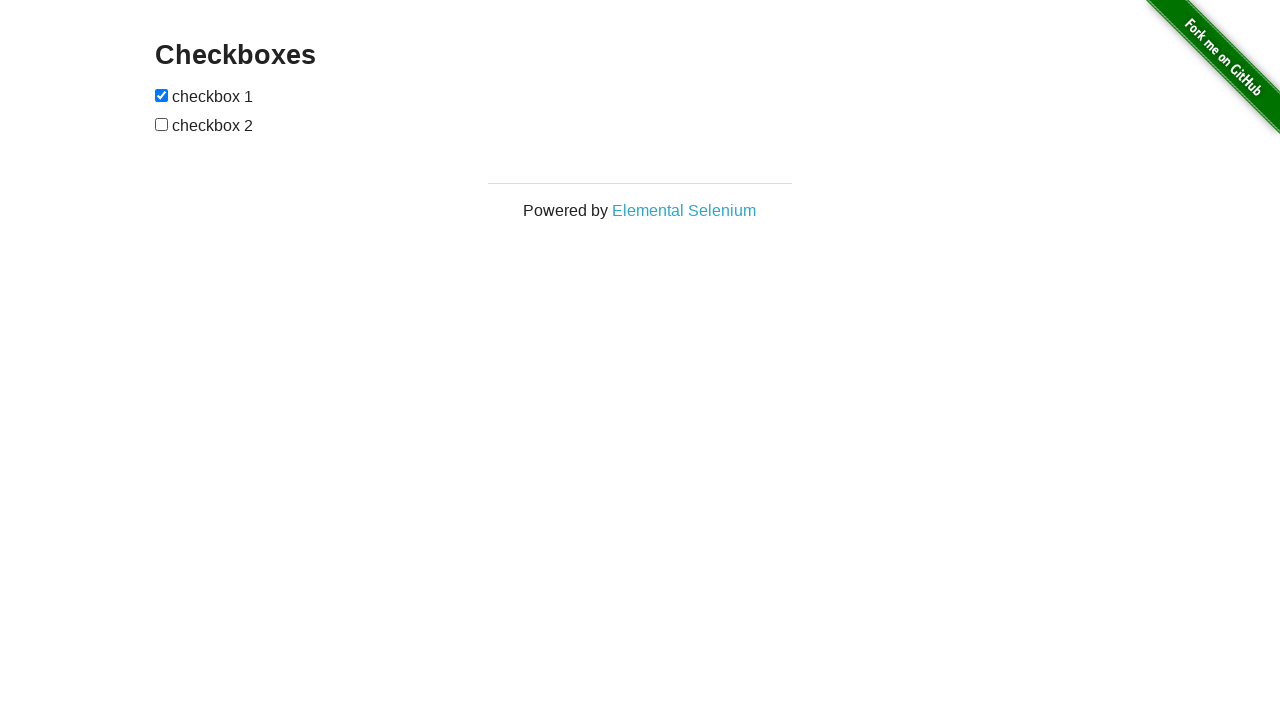

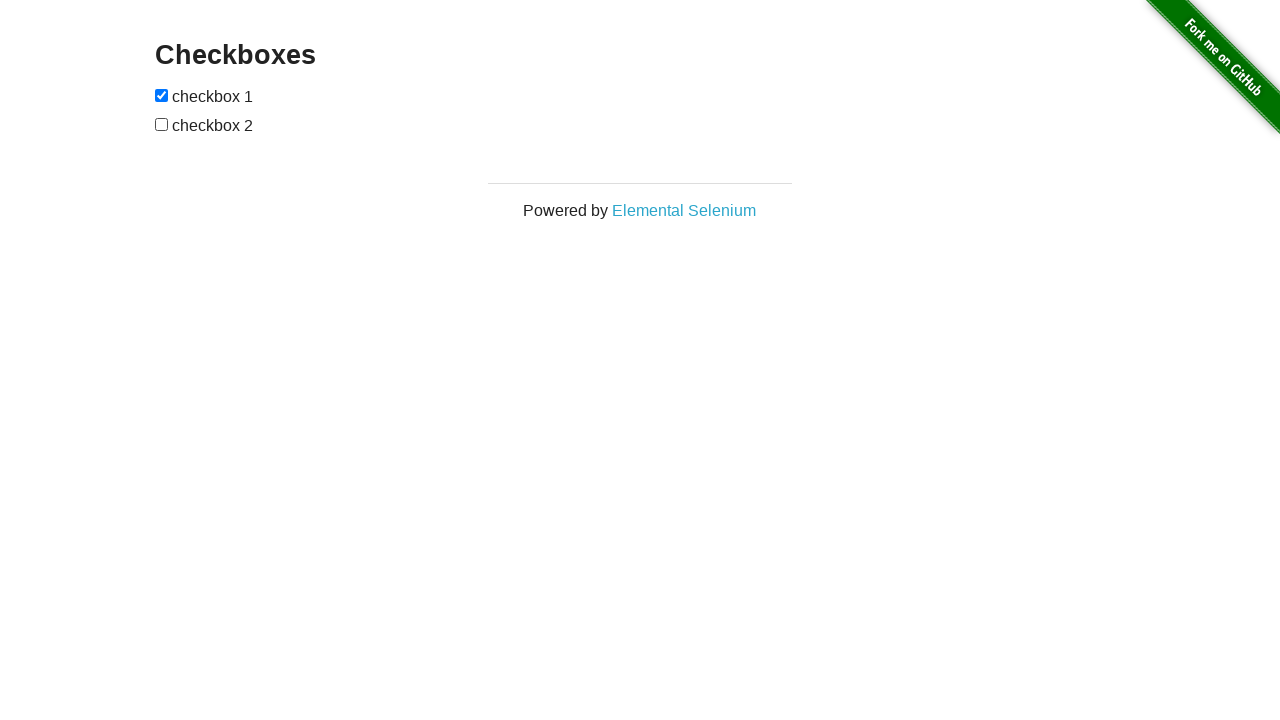